Tests adding jQuery Growl notifications to a page by injecting jQuery and jQuery Growl libraries via JavaScript, then displaying various notification messages (default, error, notice, warning) on the page.

Starting URL: http://the-internet.herokuapp.com/

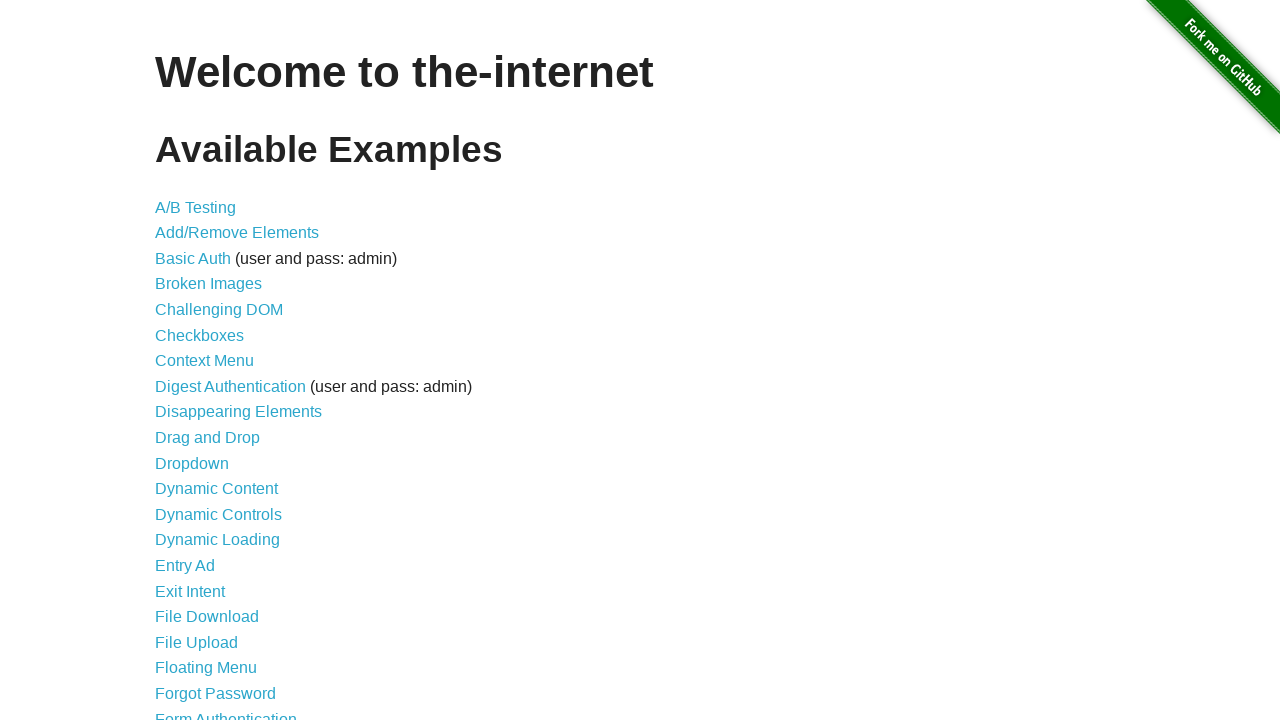

Injected jQuery library into page
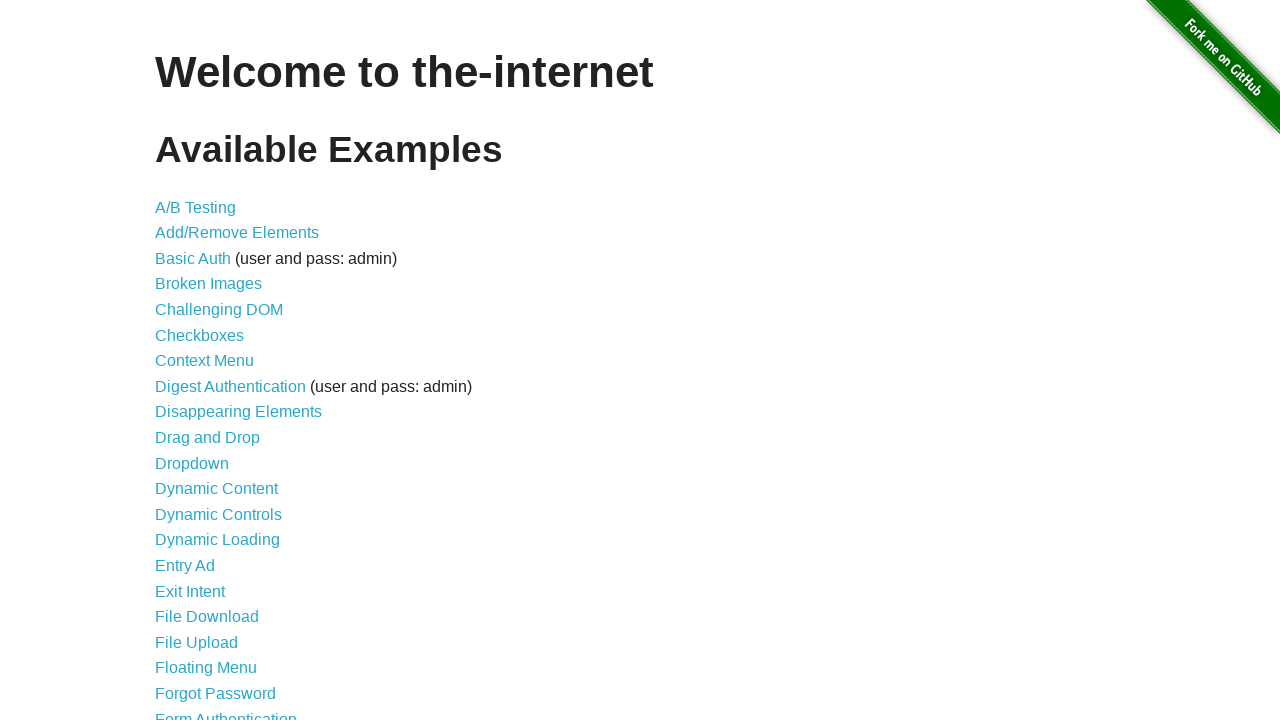

jQuery library loaded successfully
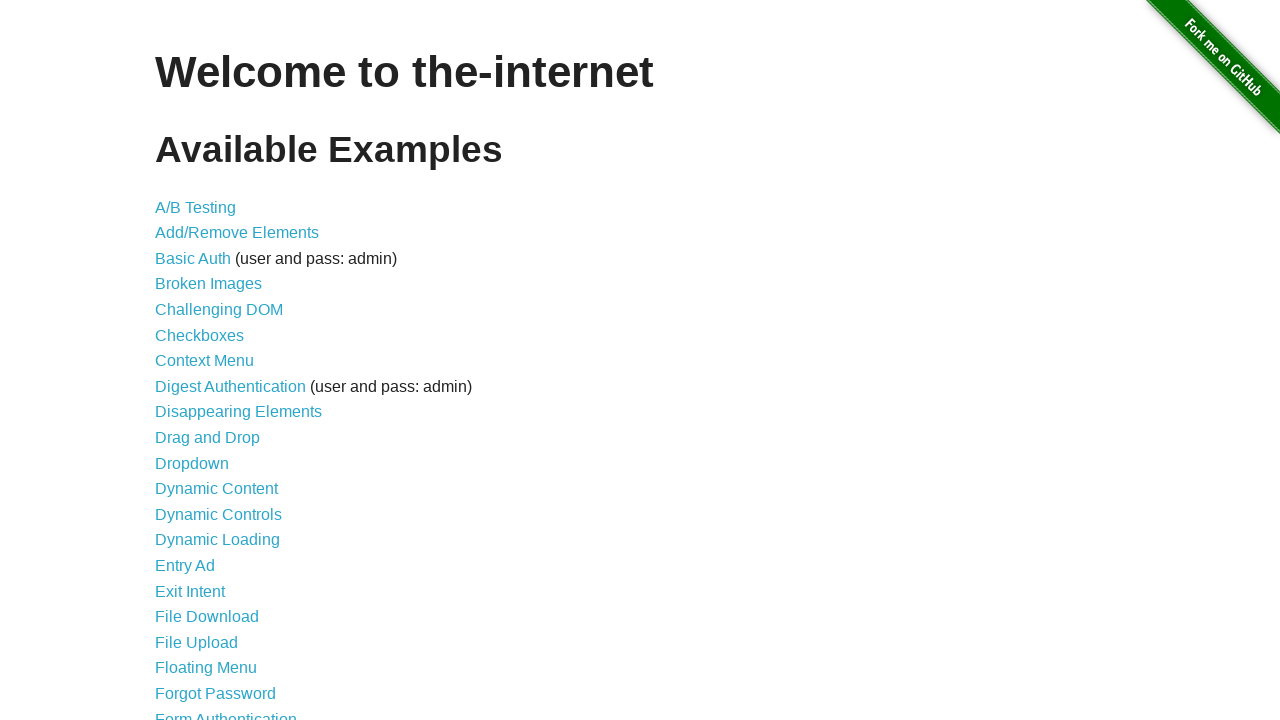

Injected jQuery Growl library via jQuery getScript
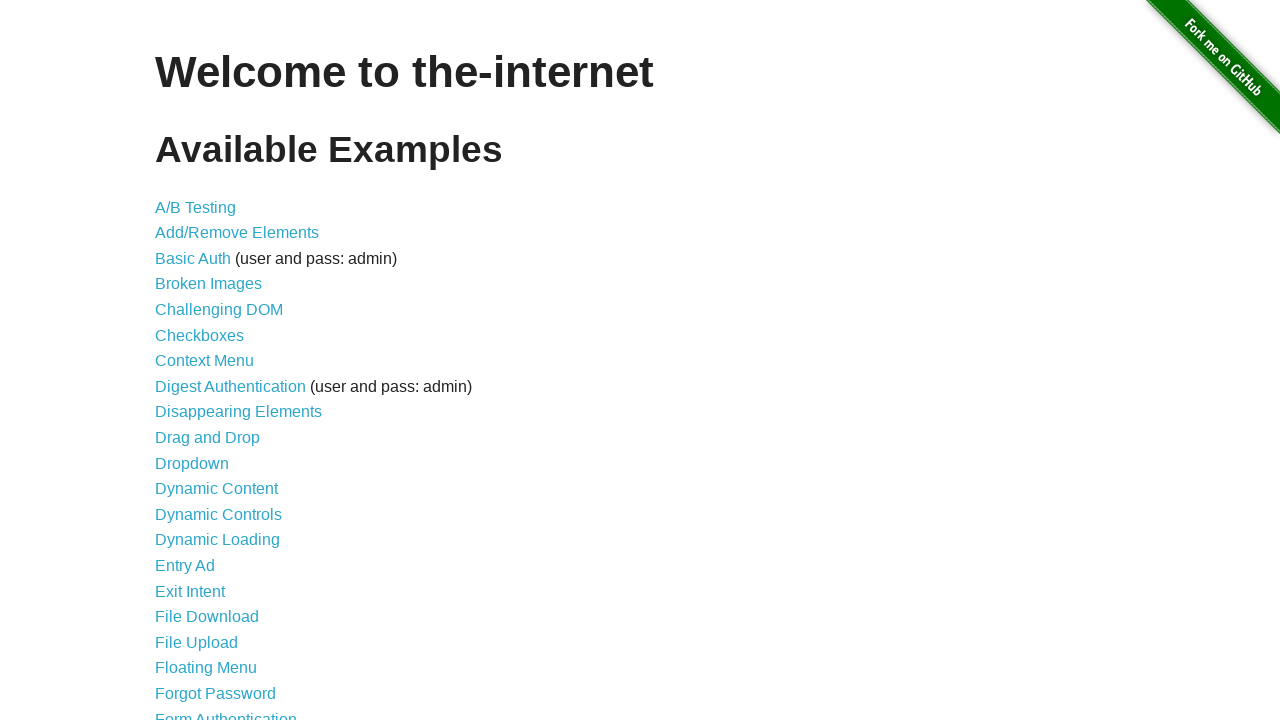

jQuery Growl library loaded successfully
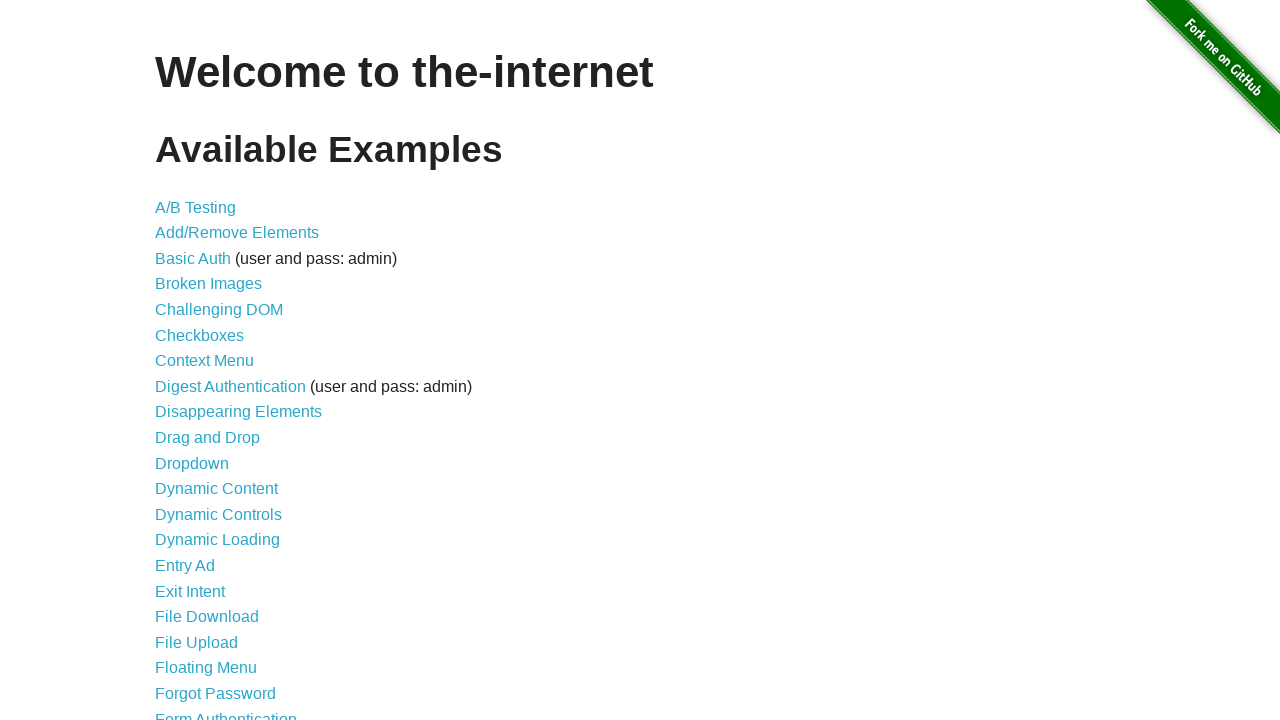

Injected jQuery Growl stylesheet into page
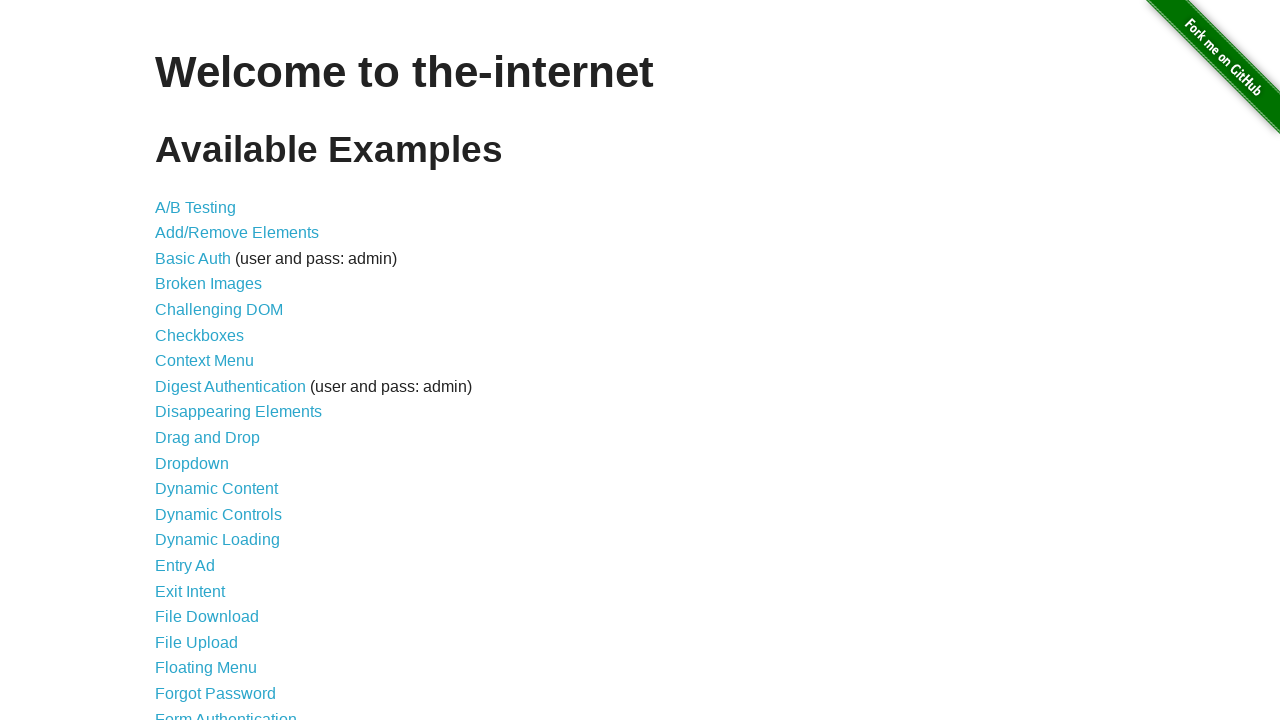

Displayed default growl notification (GET /)
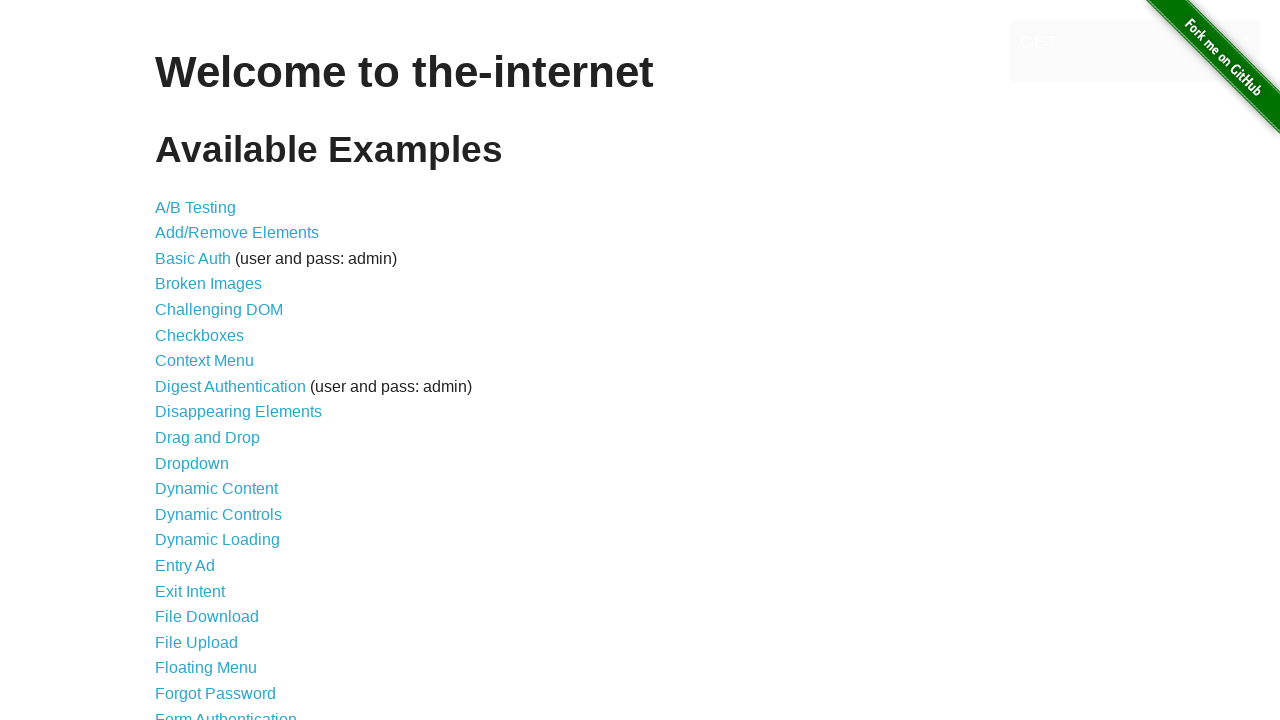

Displayed error growl notification
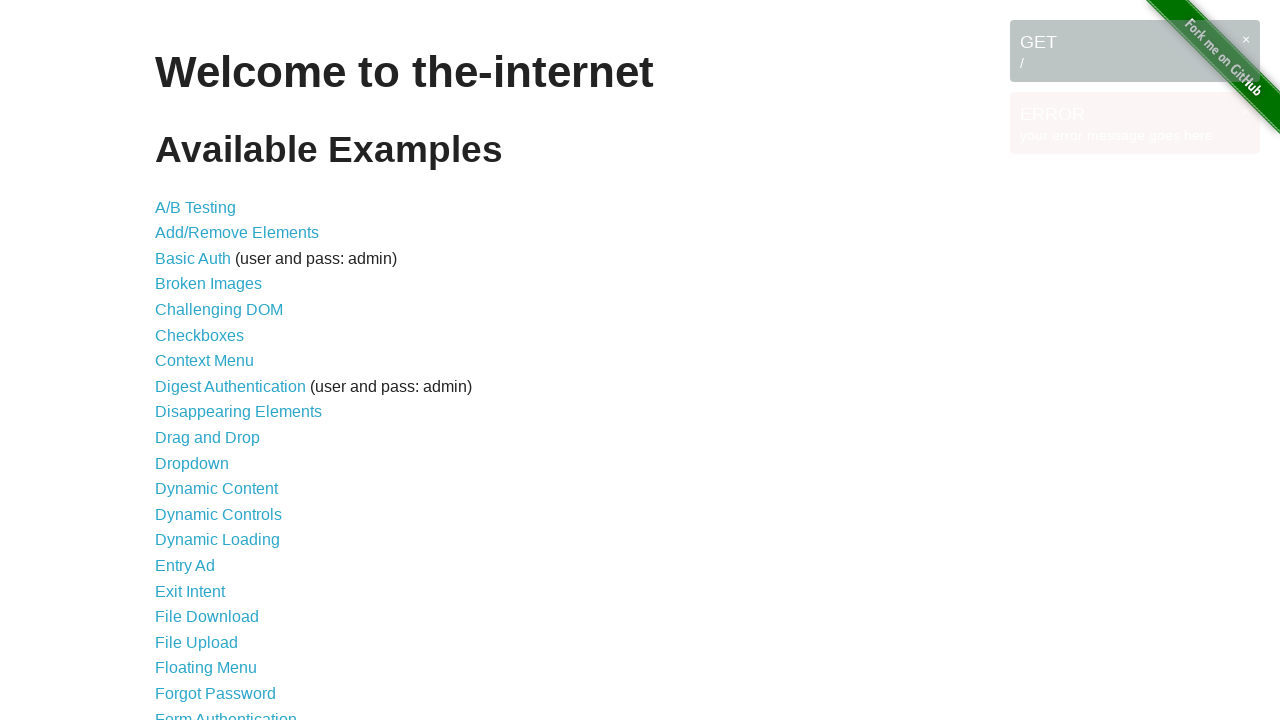

Displayed notice growl notification
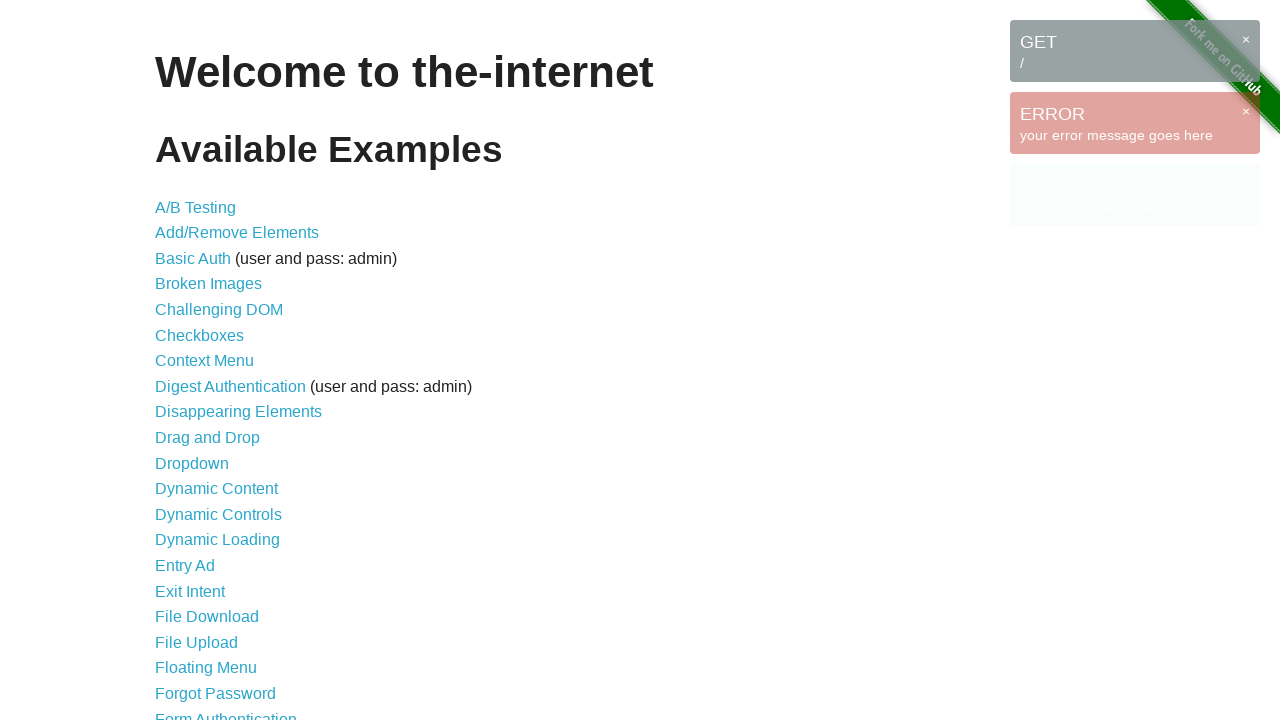

Displayed warning growl notification
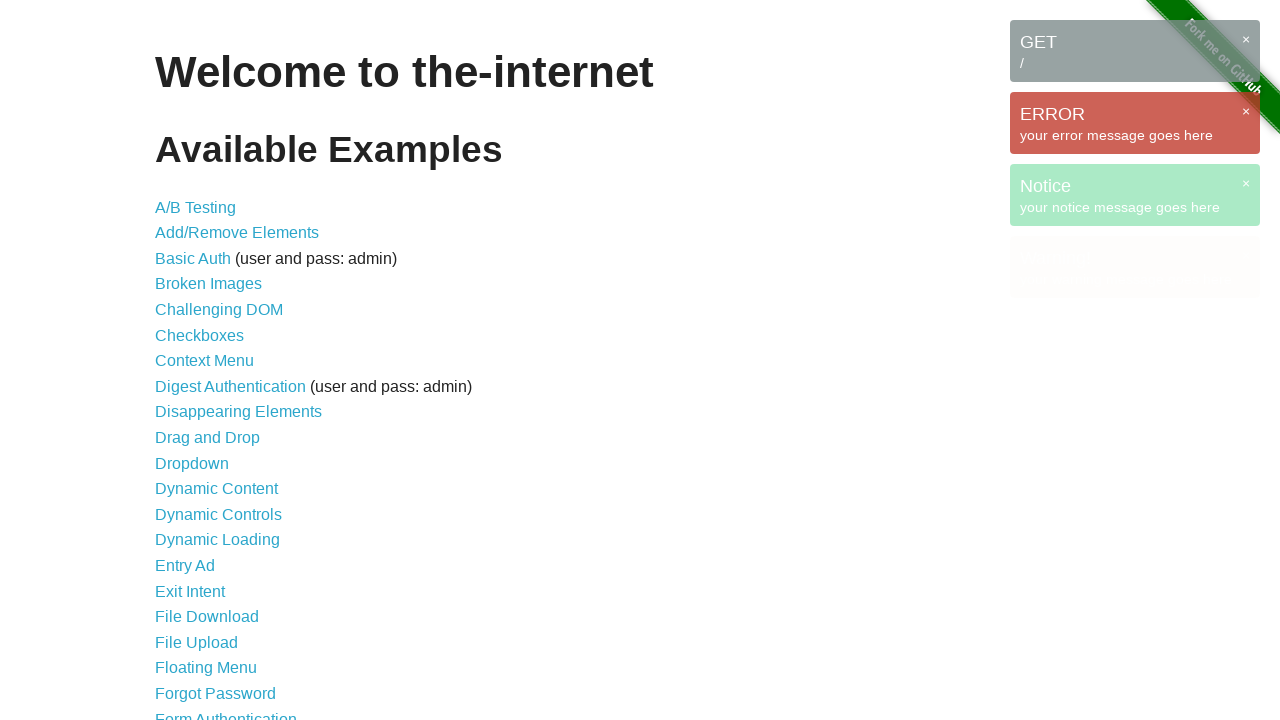

Waited for all growl notifications to be fully visible
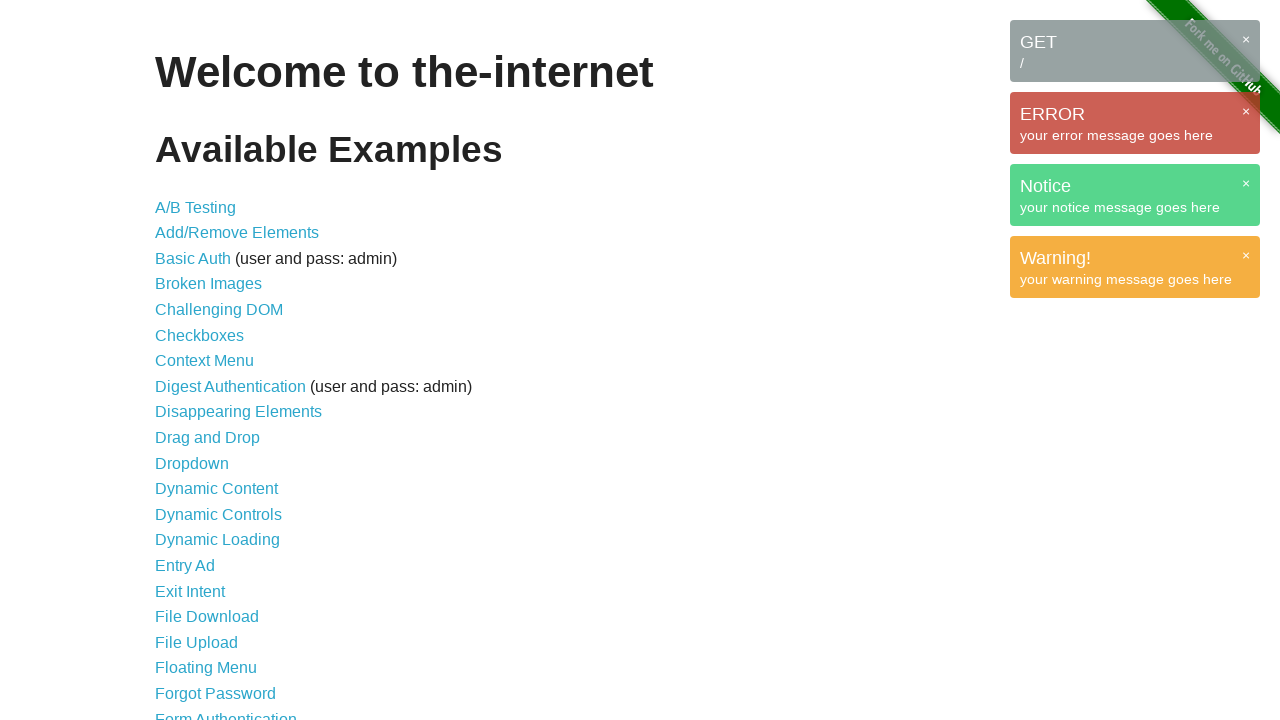

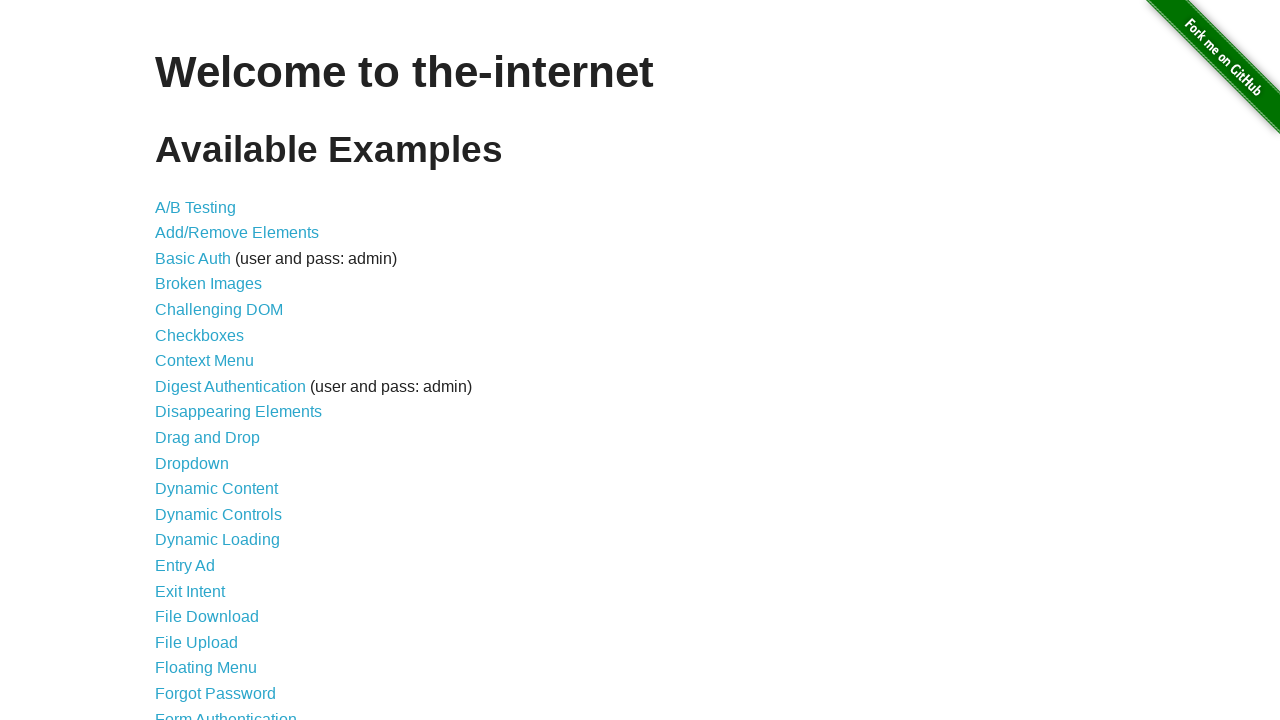